Tests the autocomplete search functionality on an online store by clicking the search input, entering a search term "Rice", and waiting for autocomplete suggestions to appear.

Starting URL: https://nourishstore.co.in/

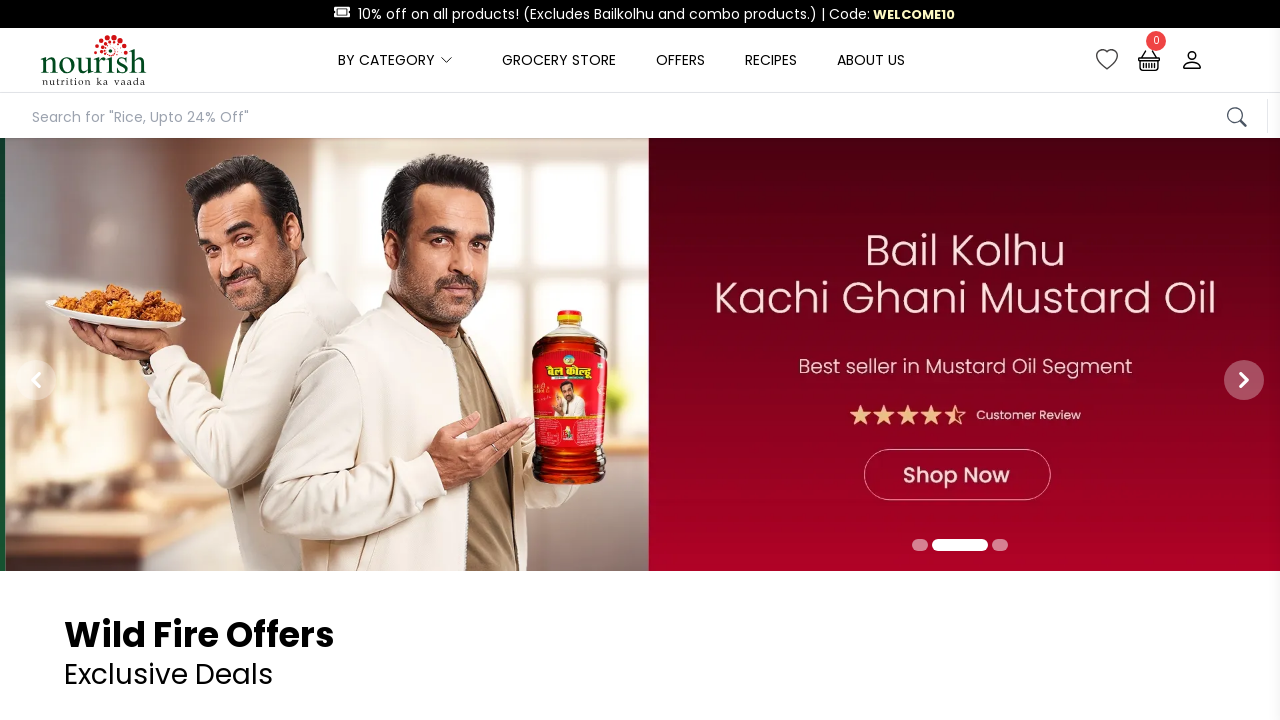

Clicked on the autocomplete search input field at (630, 118) on #autocompleteInput
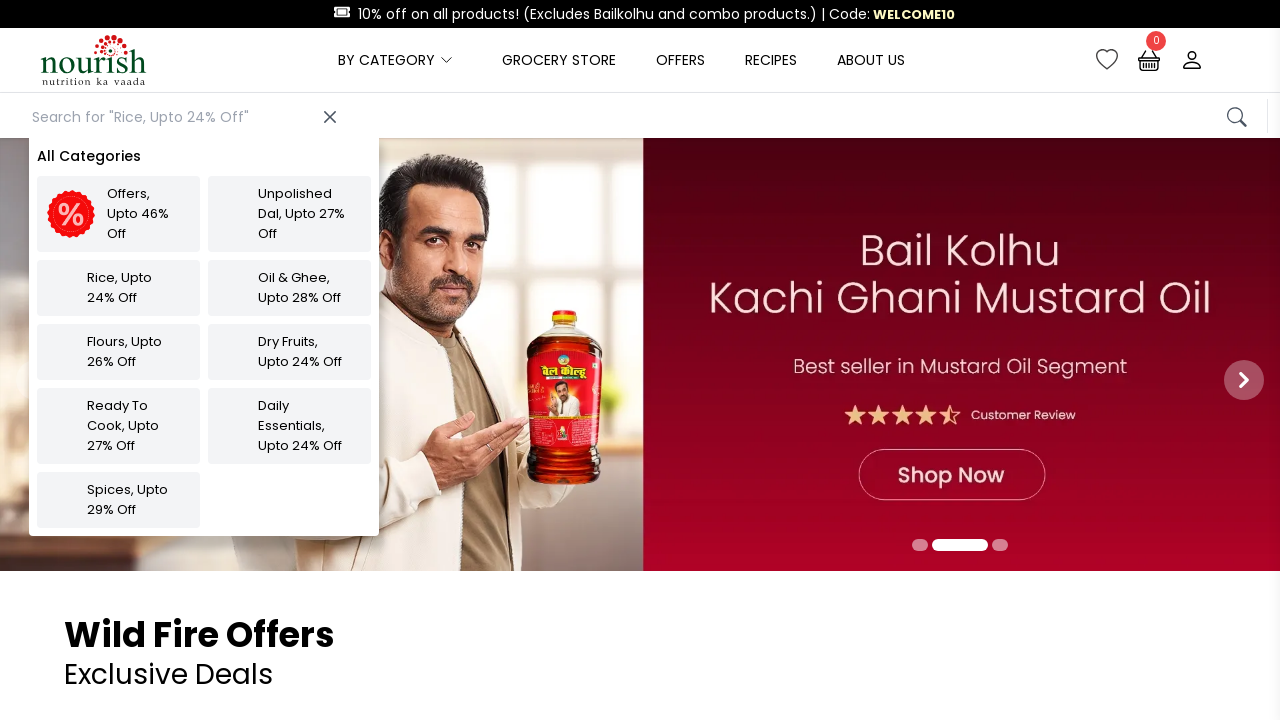

Entered search term 'Rice' in the search field on #autocompleteInput
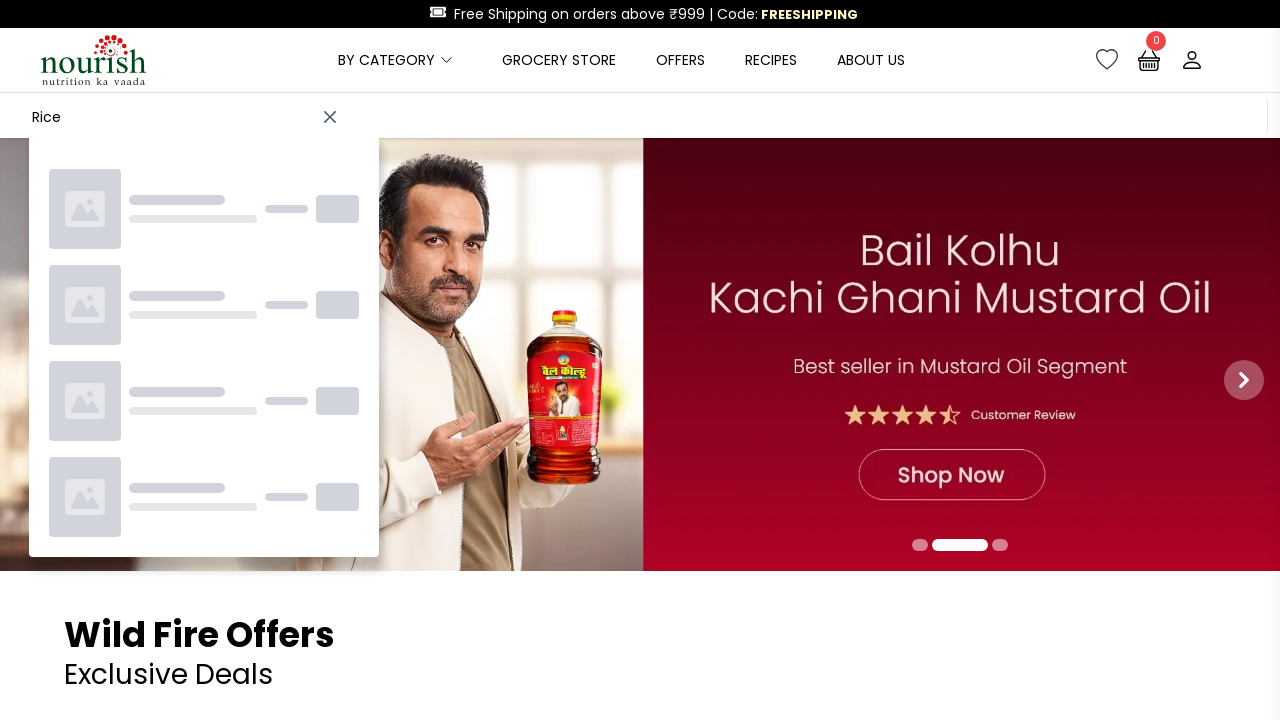

Autocomplete suggestions appeared for 'Rice' search term
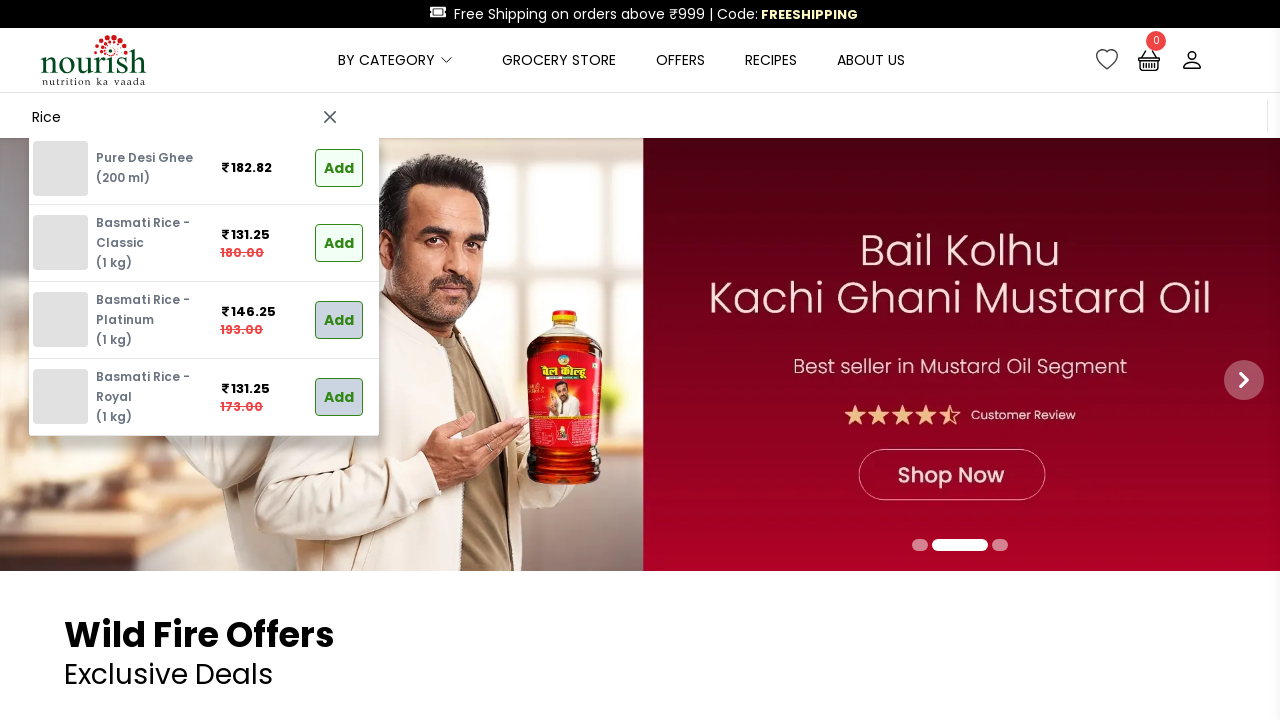

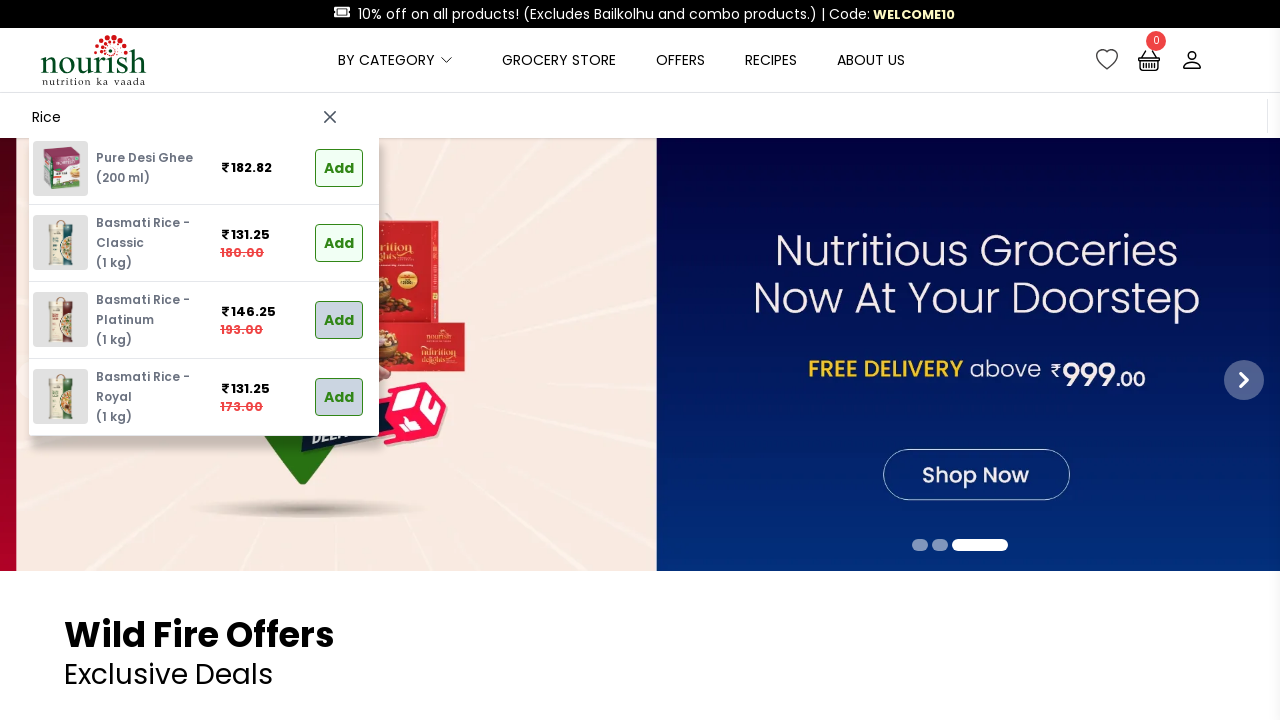